Navigates to the Selenium downloads page and clicks on the Java stable version element to view version details

Starting URL: https://www.selenium.dev/downloads/

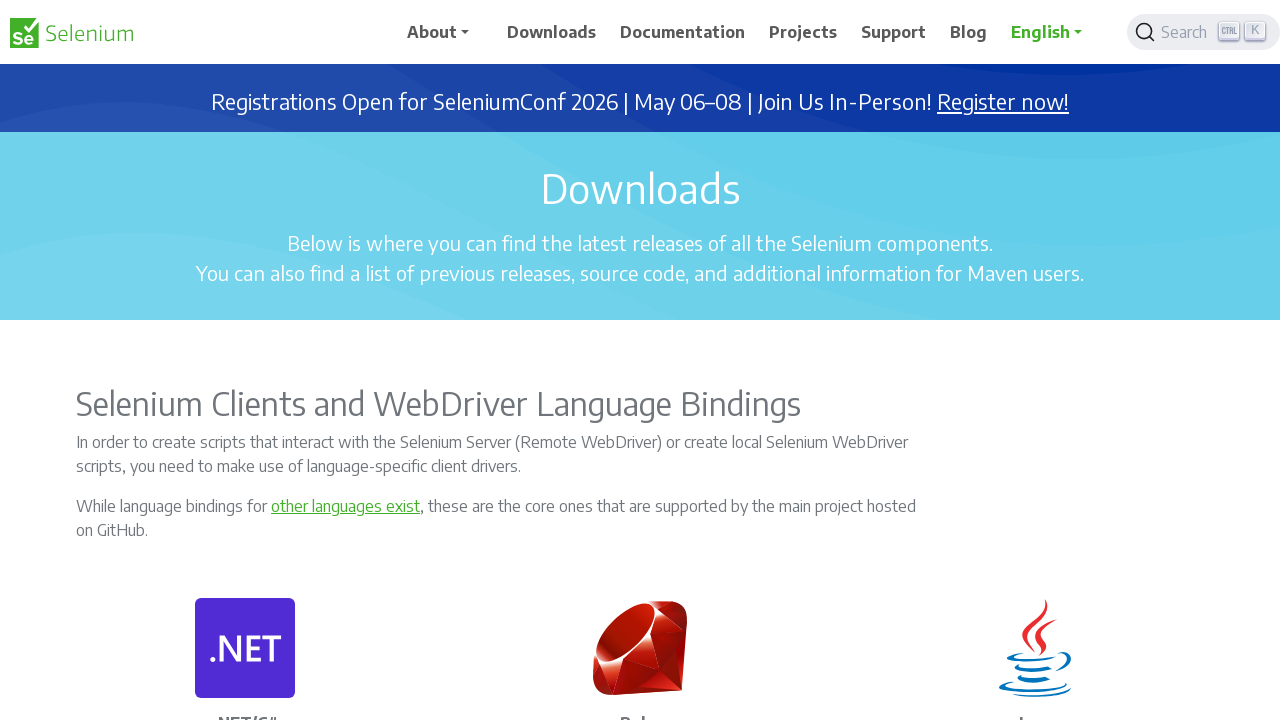

Navigated to Selenium downloads page
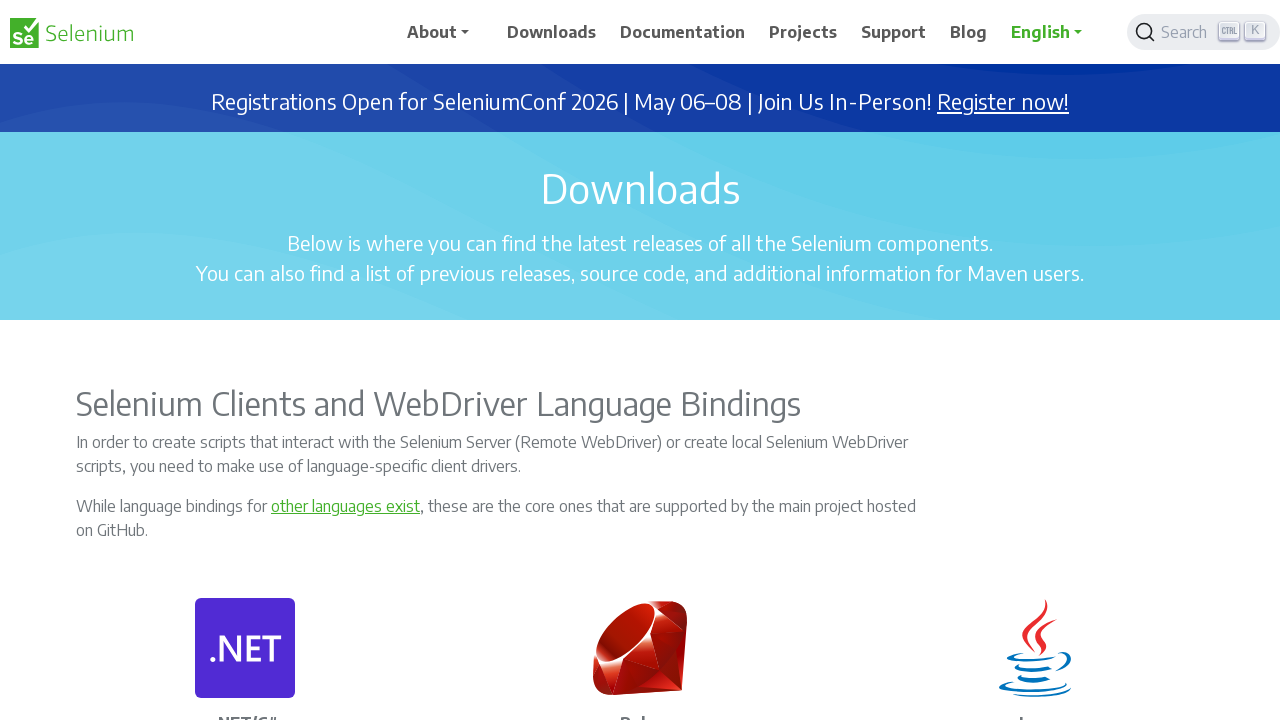

Clicked on Java stable version element to view version details at (1035, 360) on xpath=//p[.='Java']/..//p[2]
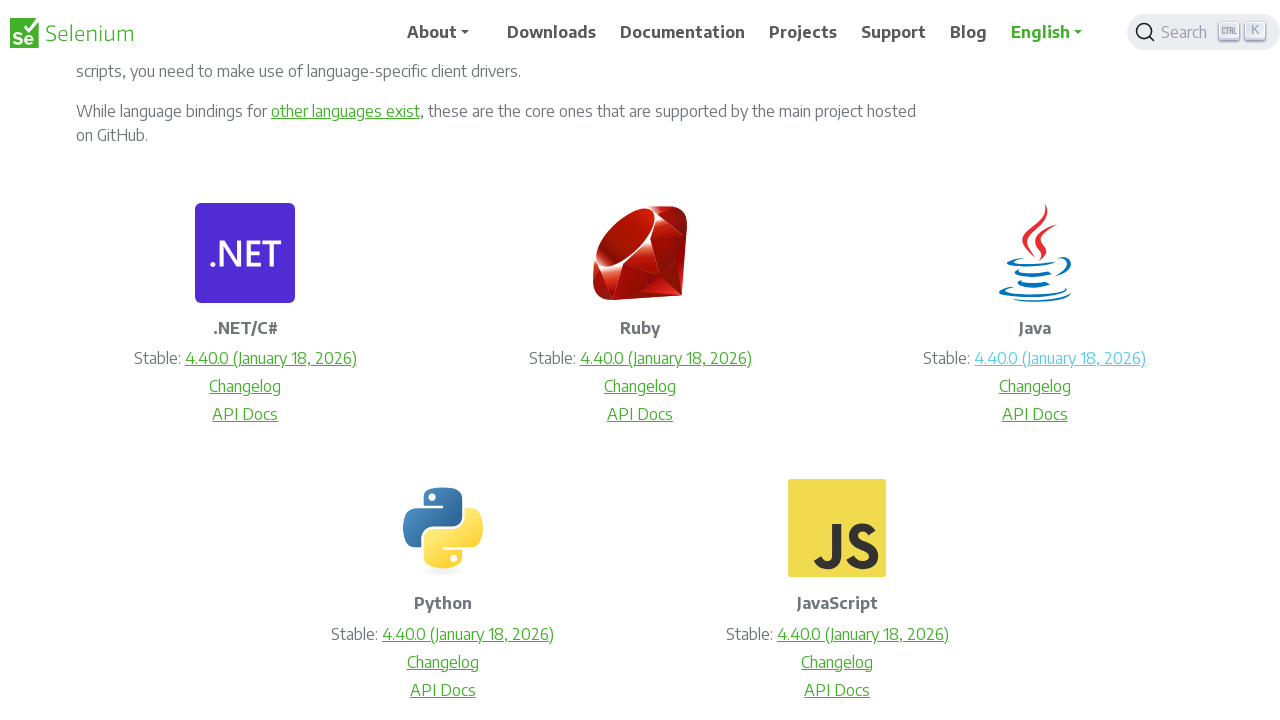

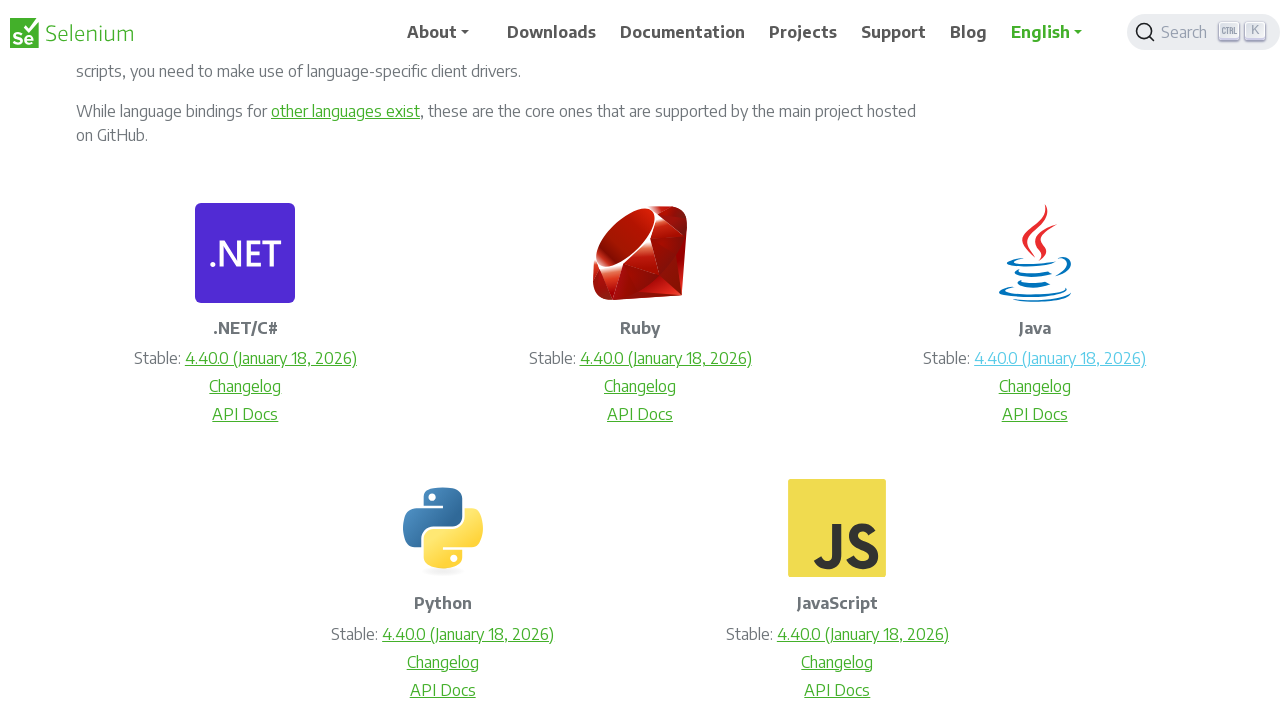